Tests the e-commerce add to cart functionality by adding specific vegetable items (Beans, Tomato, Cauliflower) to the cart, proceeding to checkout, and applying a promo code

Starting URL: https://rahulshettyacademy.com/seleniumPractise/#/

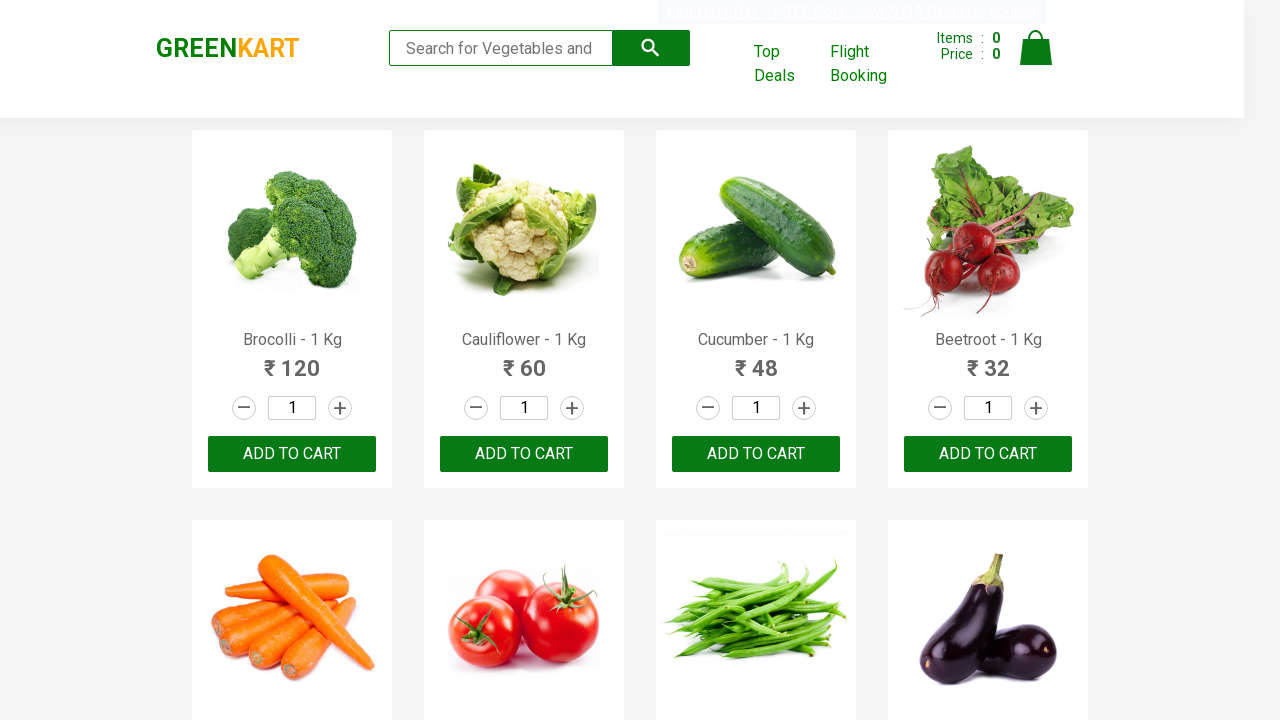

Waited for products to load on the page
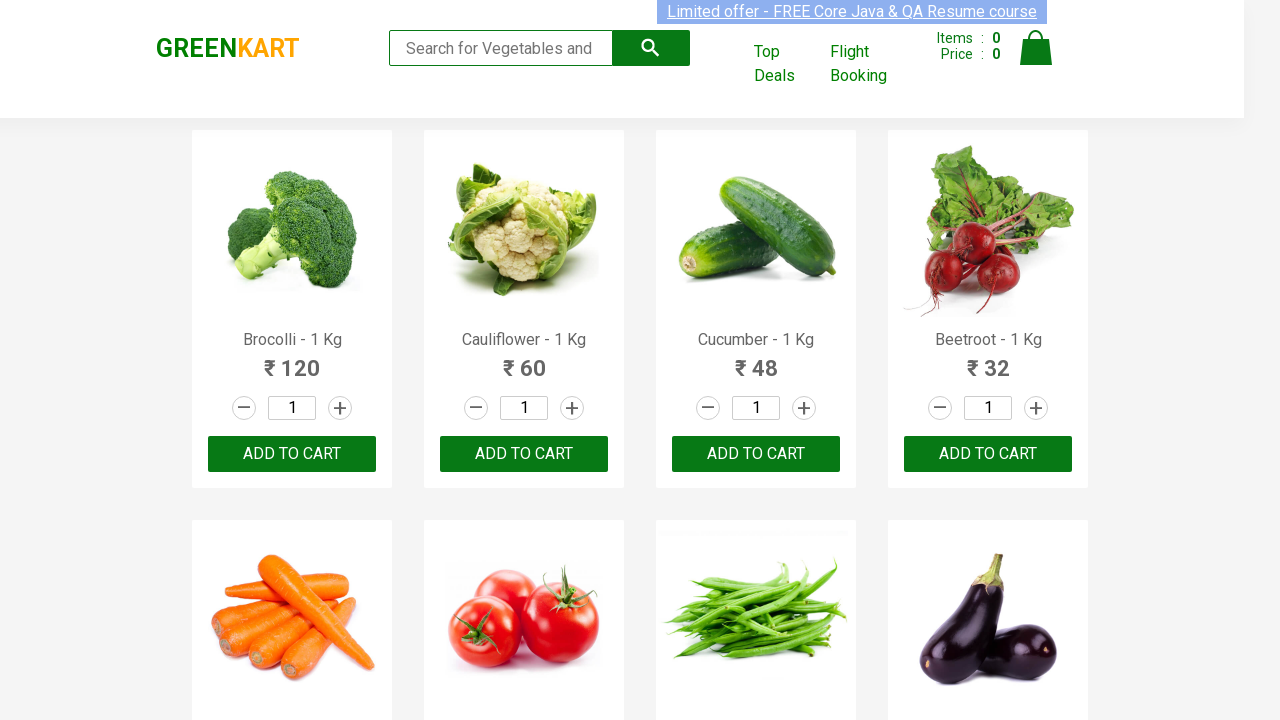

Retrieved all product items from the page
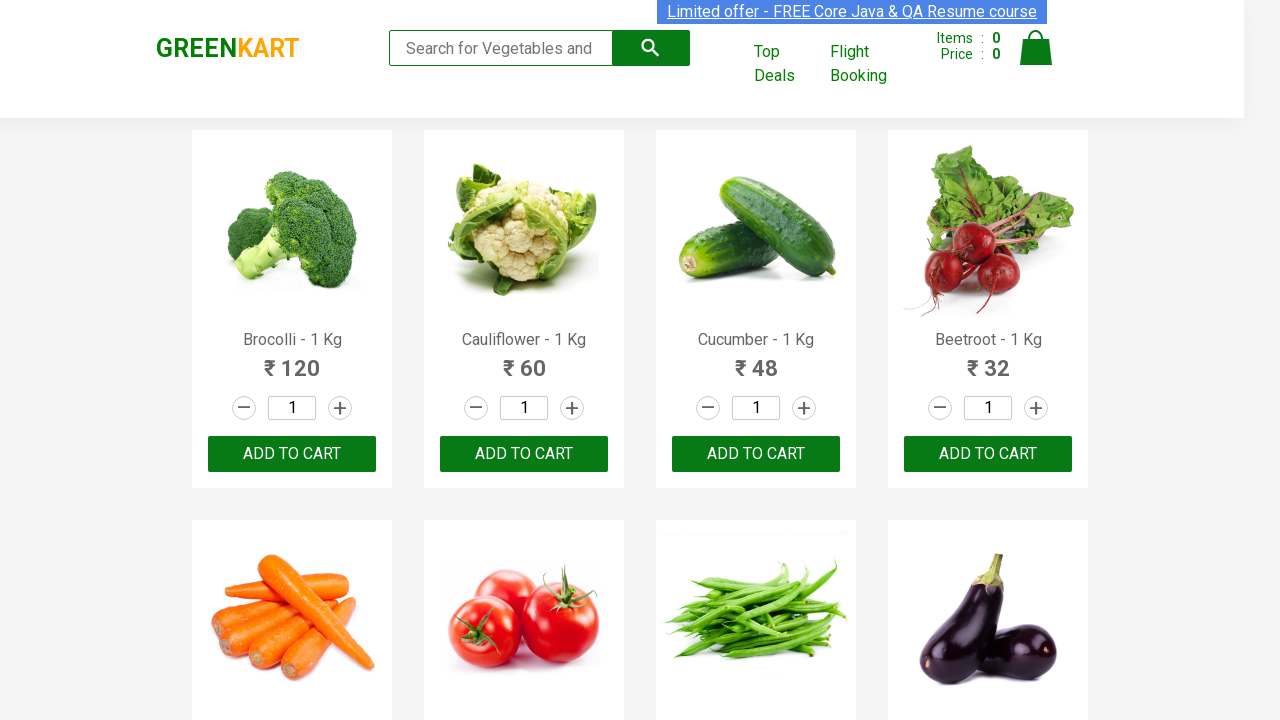

Added Cauliflower to cart at (524, 454) on xpath=//div[@class='product-action']/button >> nth=1
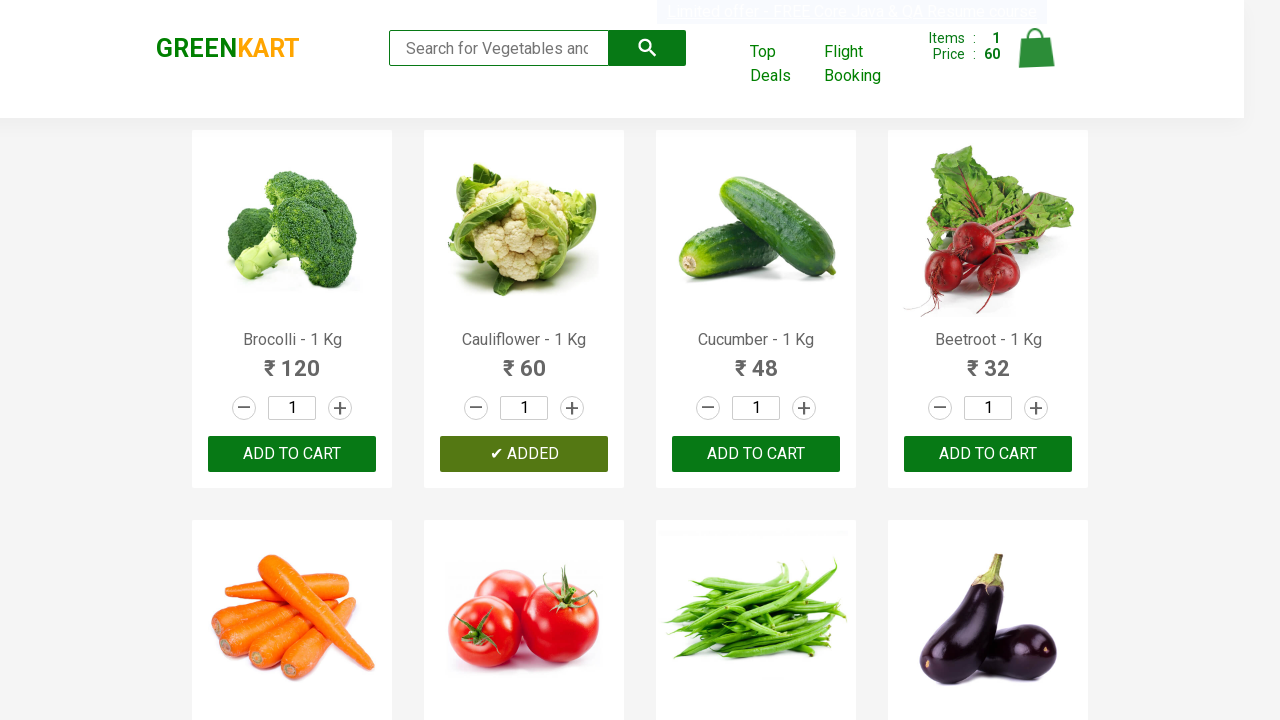

Added Tomato to cart at (524, 360) on xpath=//div[@class='product-action']/button >> nth=5
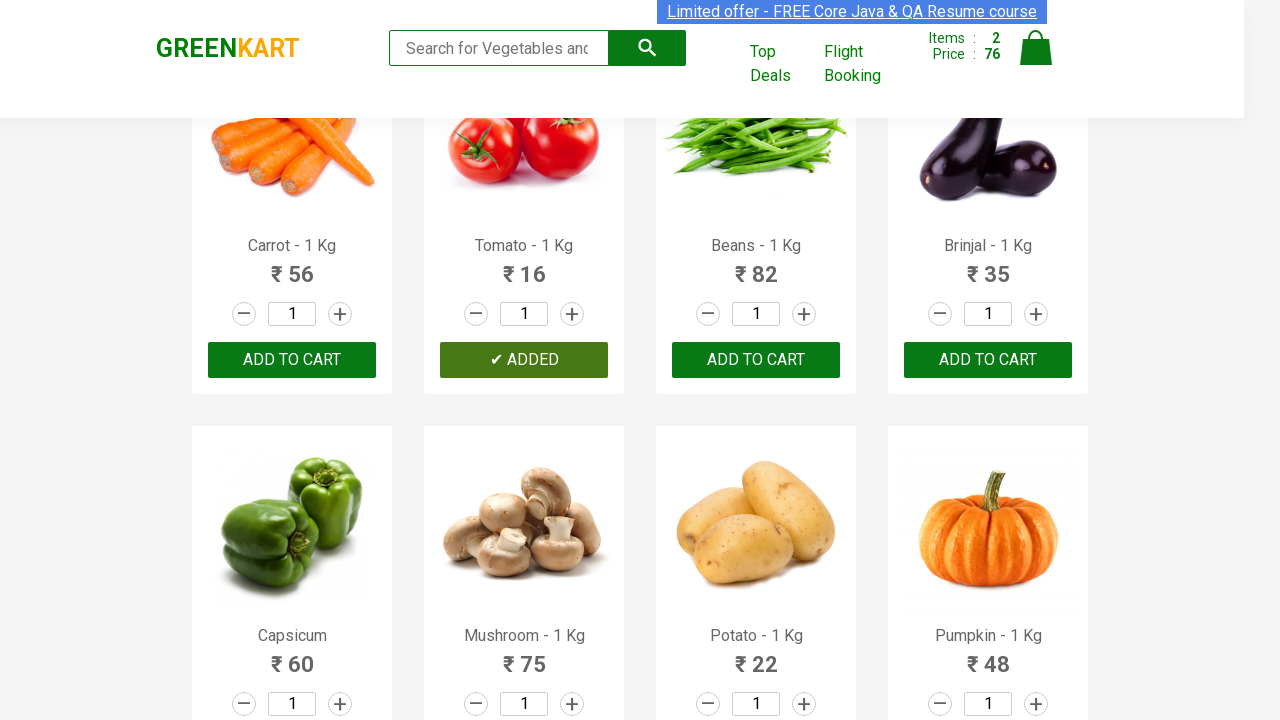

Added Beans to cart at (756, 360) on xpath=//div[@class='product-action']/button >> nth=6
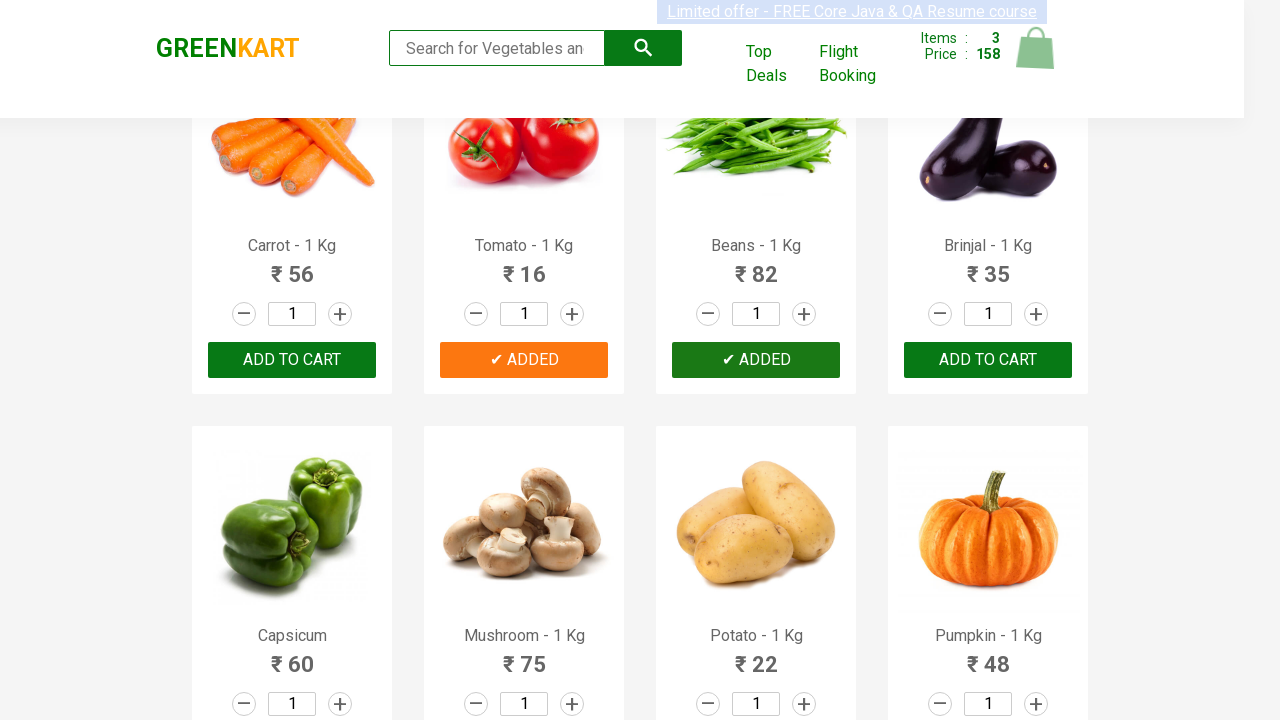

Clicked on the cart icon at (1036, 48) on img[alt='Cart']
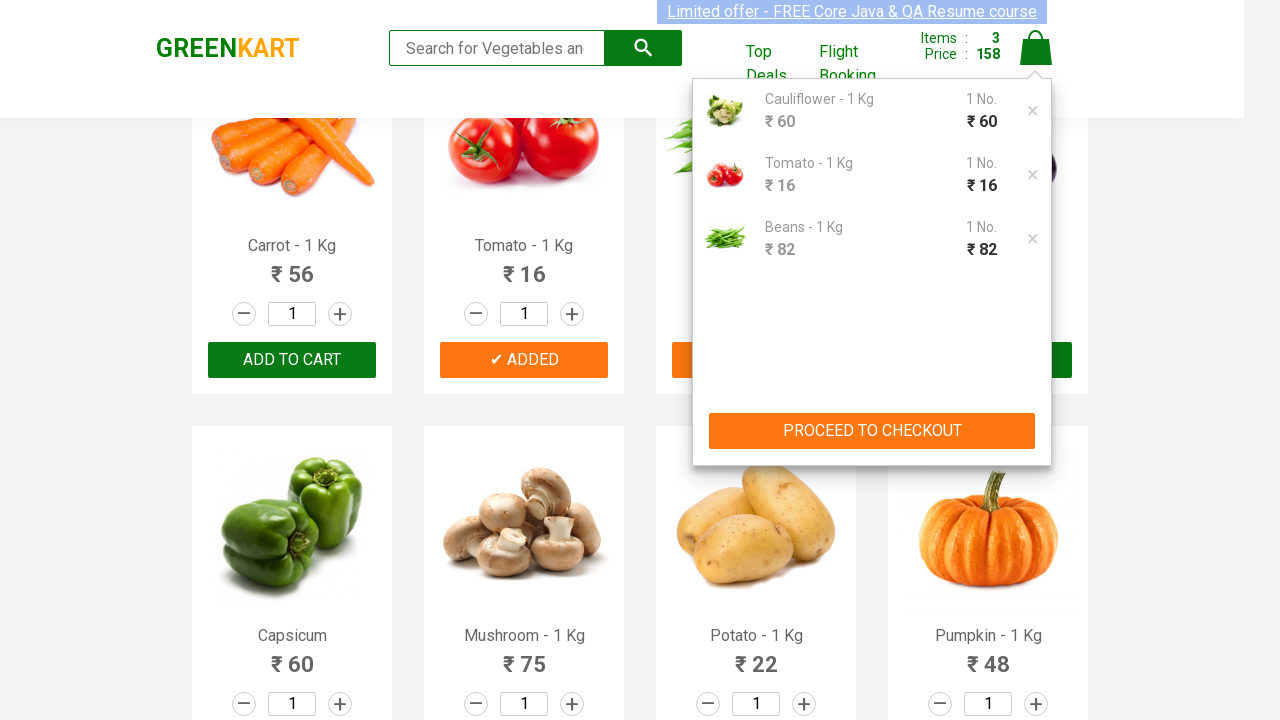

Clicked the PROCEED TO CHECKOUT button at (872, 431) on xpath=//button[contains(text(),'PROCEED TO CHECKOUT')]
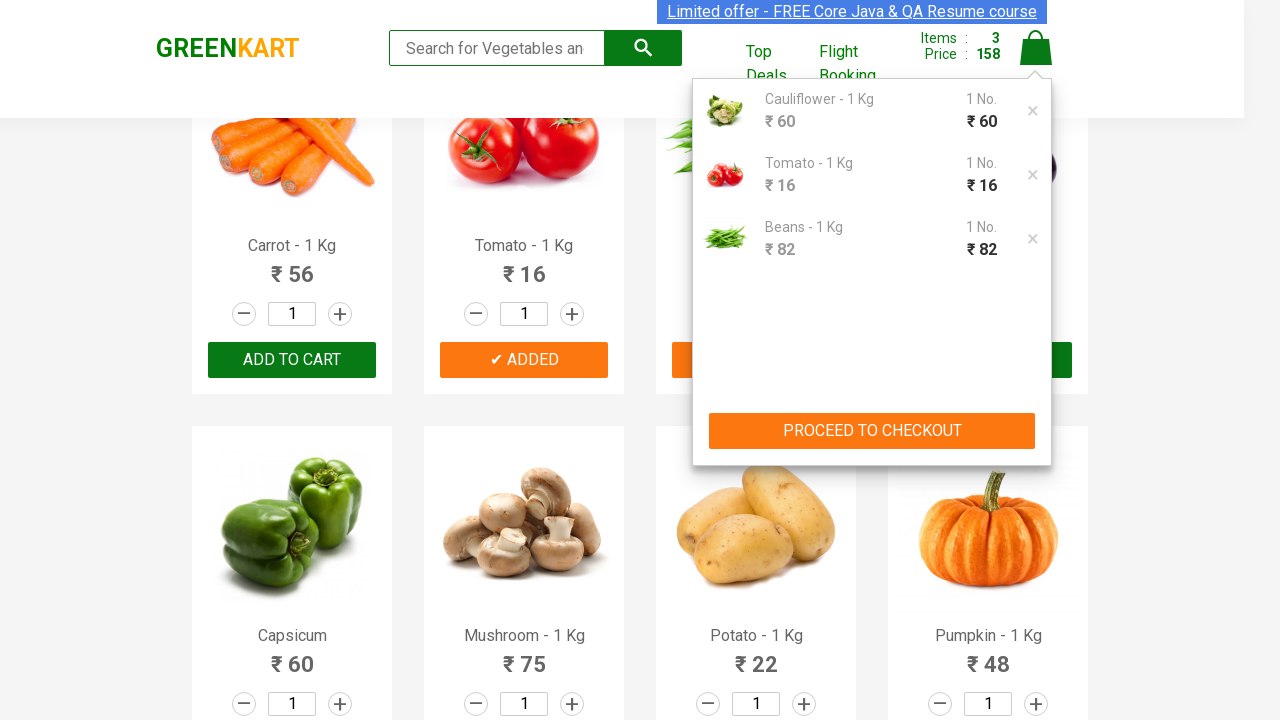

Waited for promo code input field to become visible
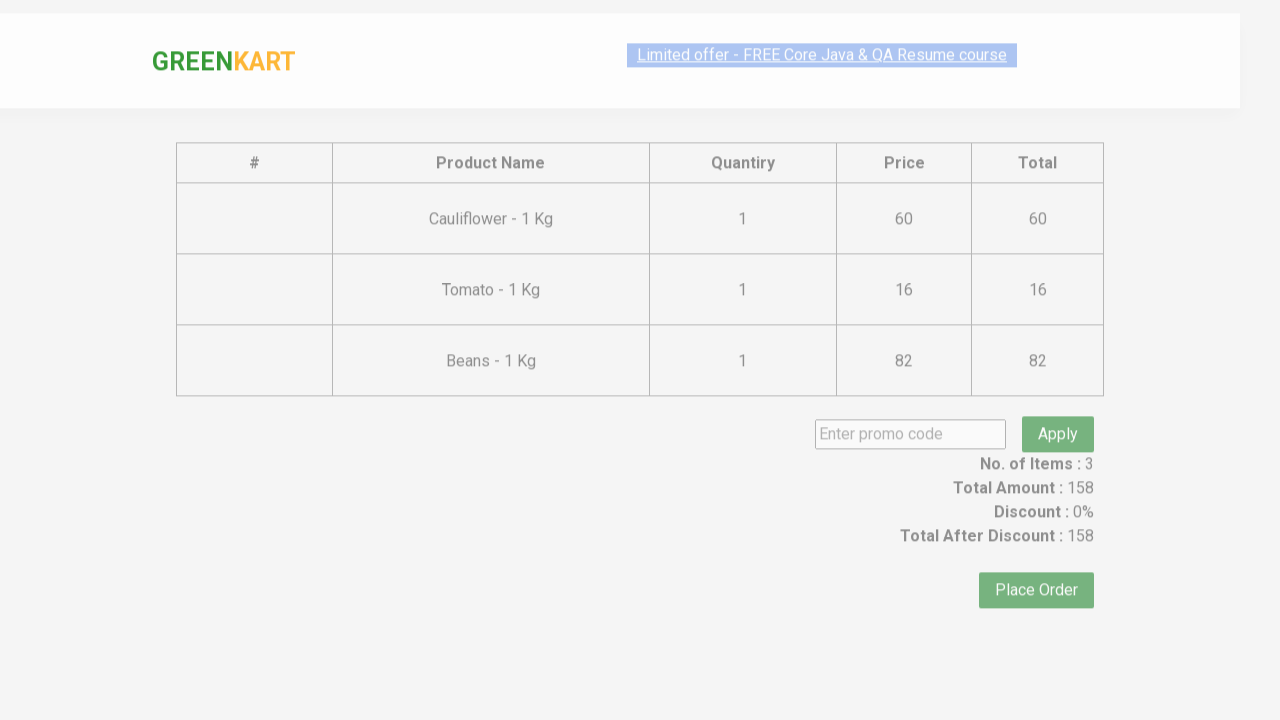

Entered promo code 'rahulshettyacademy' on input.promoCode
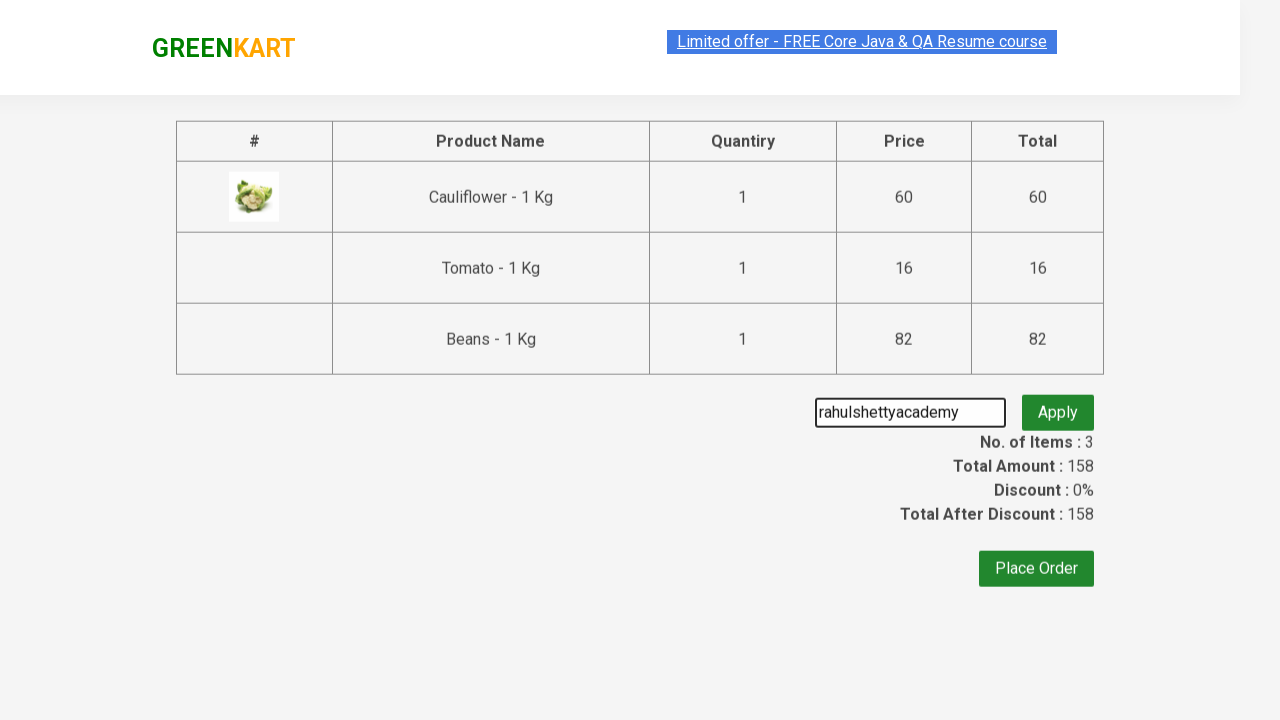

Clicked the apply promo code button at (1058, 406) on button.promoBtn
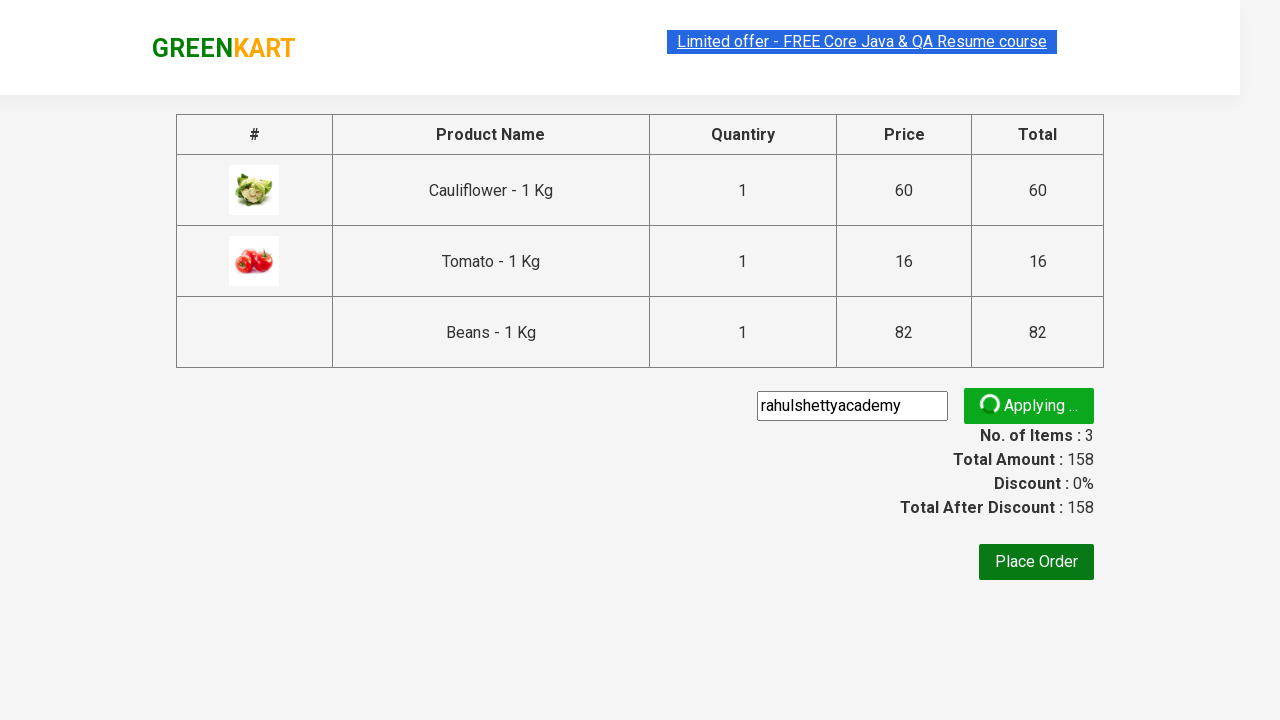

Promo code was successfully applied
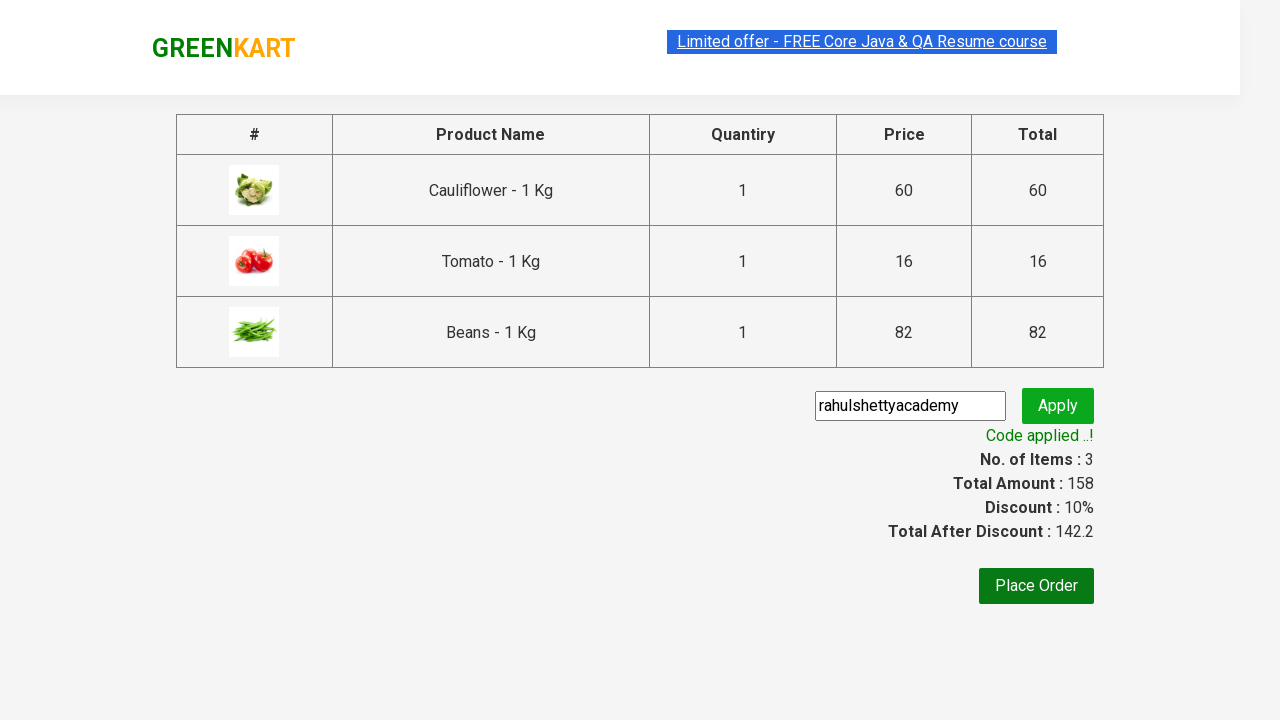

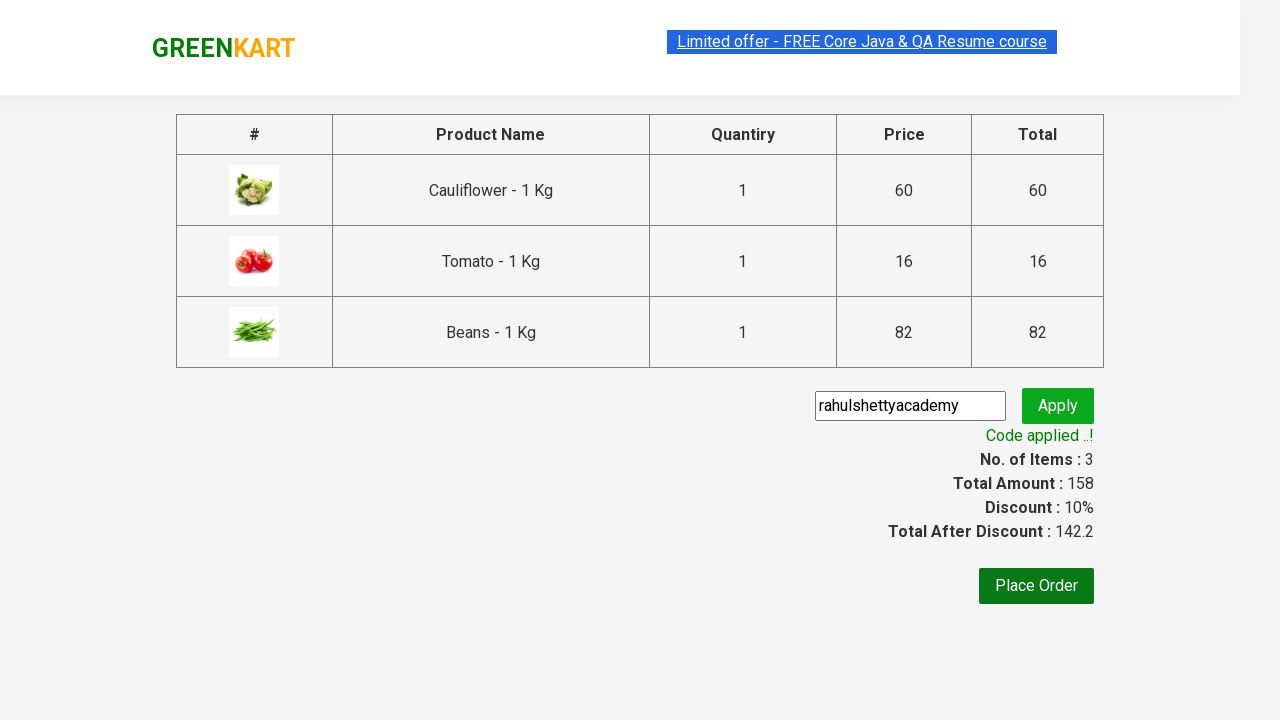